Tests dropdown selection functionality by selecting different options using various methods (by index, value, and visible text)

Starting URL: https://www.globalsqa.com/demo-site/select-dropdown-menu/

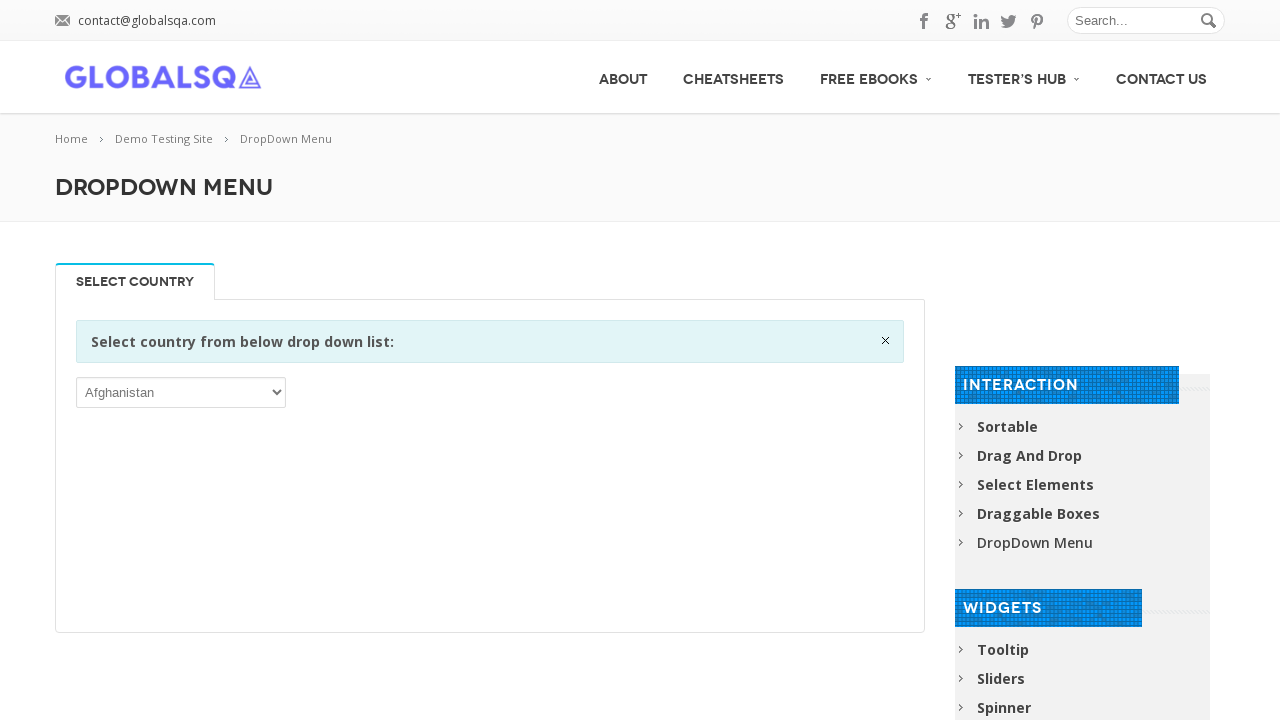

Located dropdown element using XPath selector
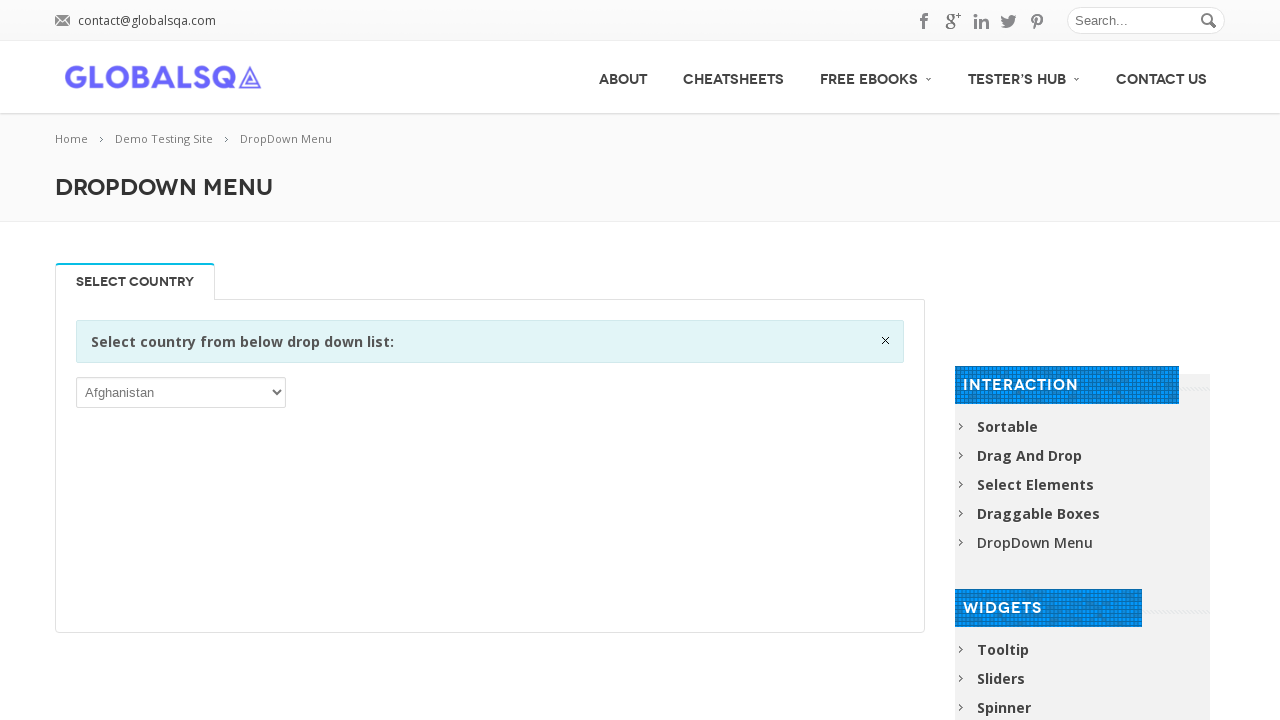

Selected dropdown option by index 10 on xpath=//select
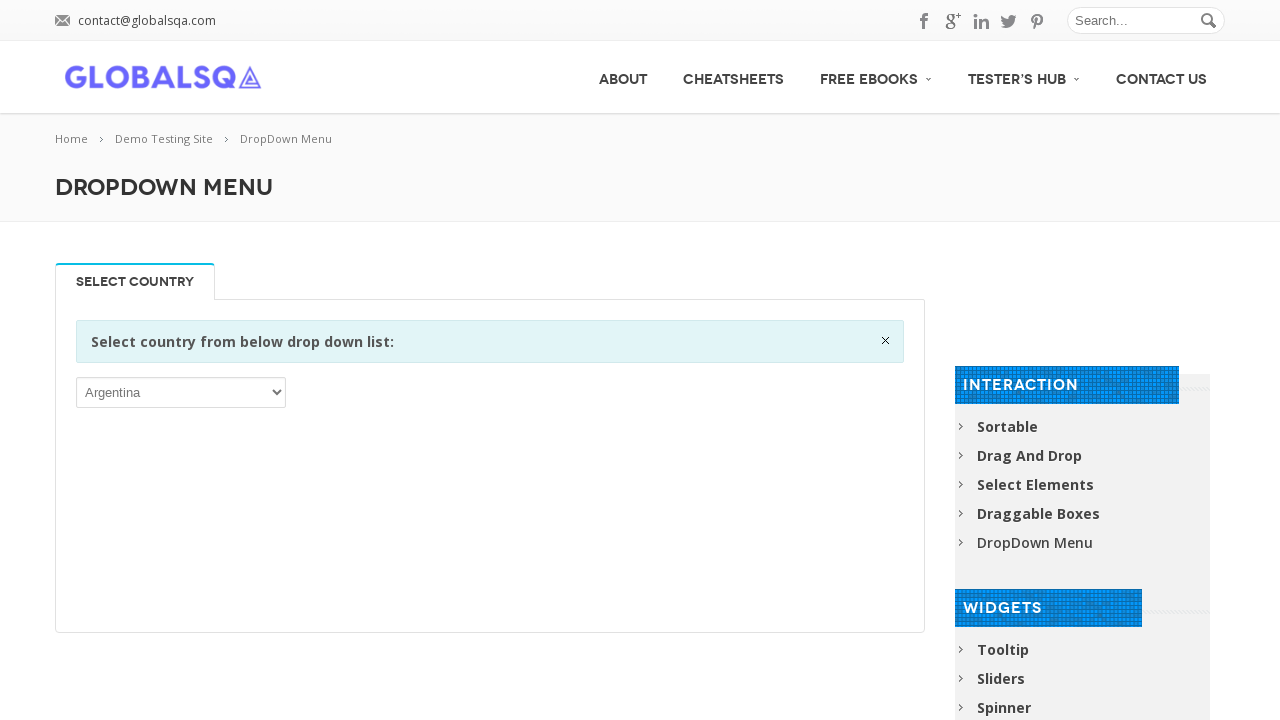

Selected dropdown option with value 'BTN' on xpath=//select
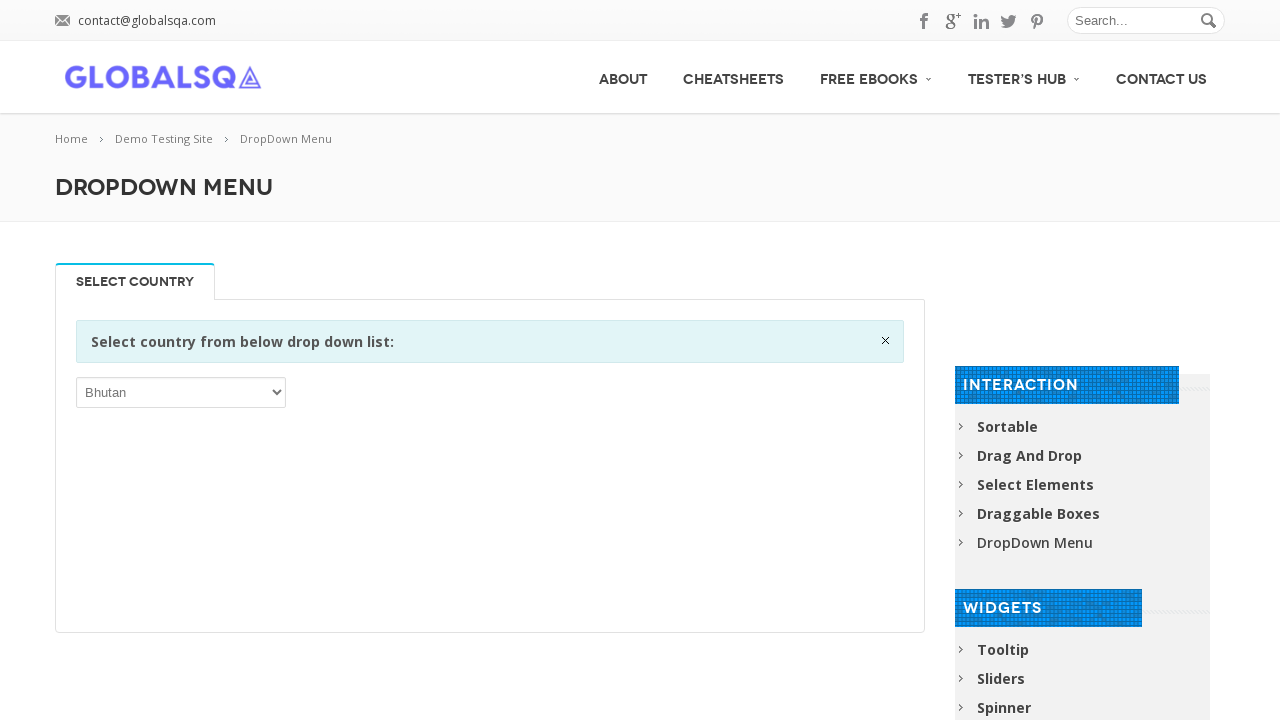

Selected dropdown option with visible text 'Holy See (Vatican City State)' on xpath=//select
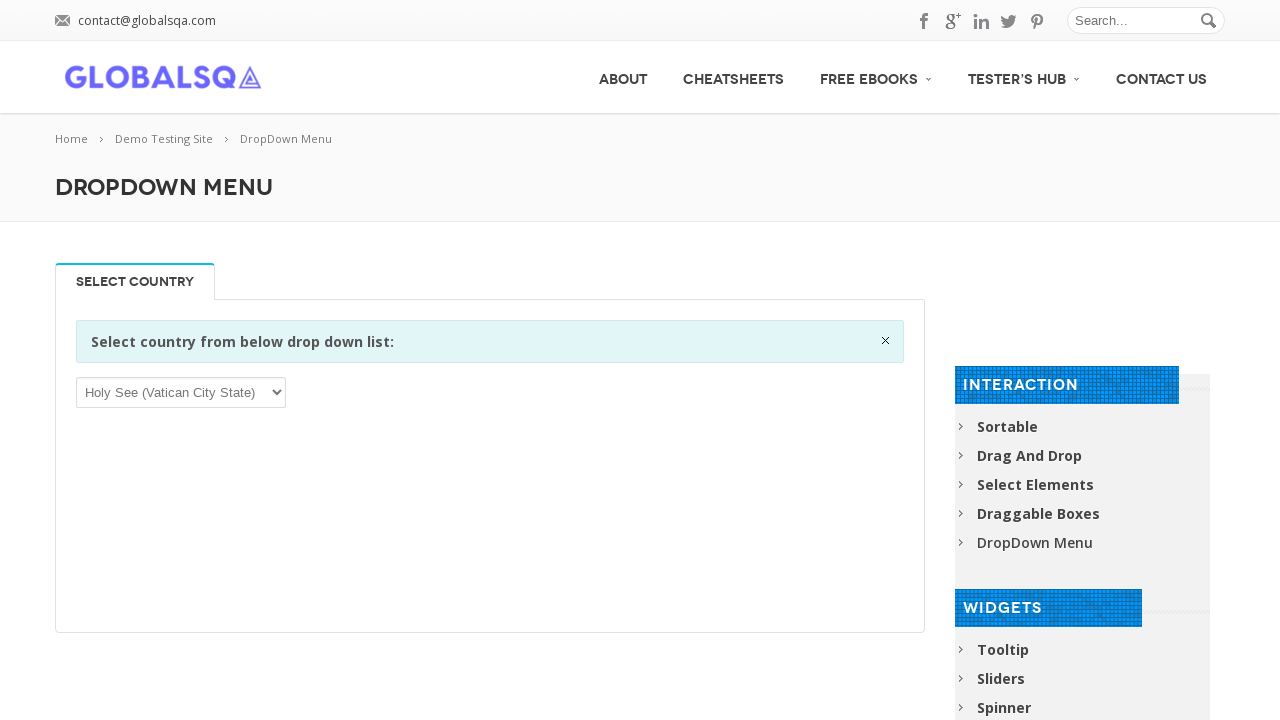

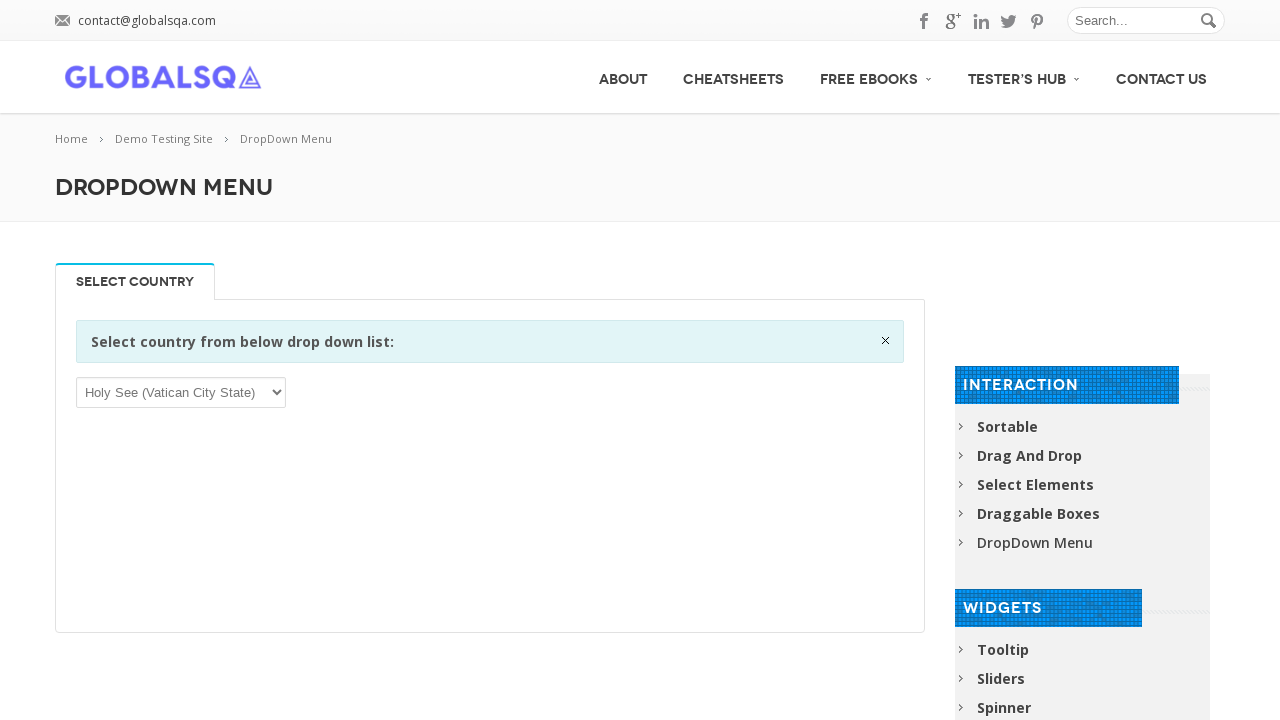